Tests tooltip widget by hovering over button and text elements to trigger tooltips and verifying their content

Starting URL: https://demoqa.com/tool-tips

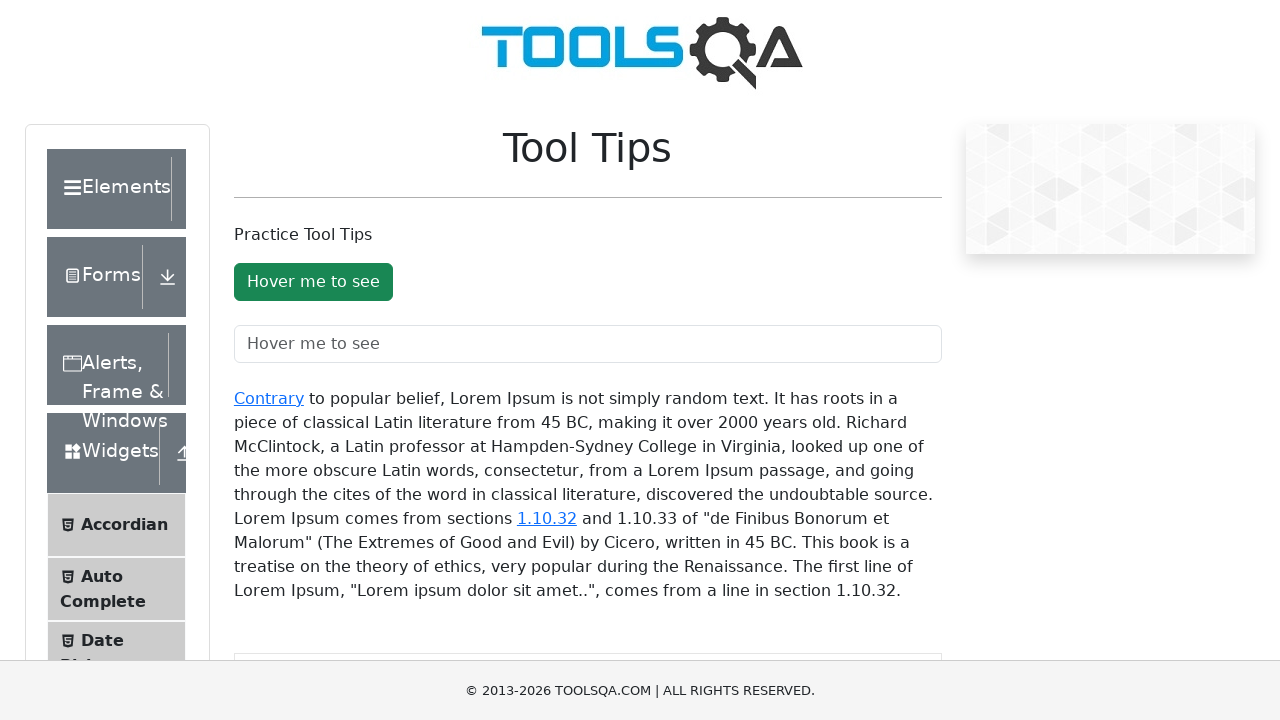

Hovered over tooltip button at (313, 282) on #toolTipButton
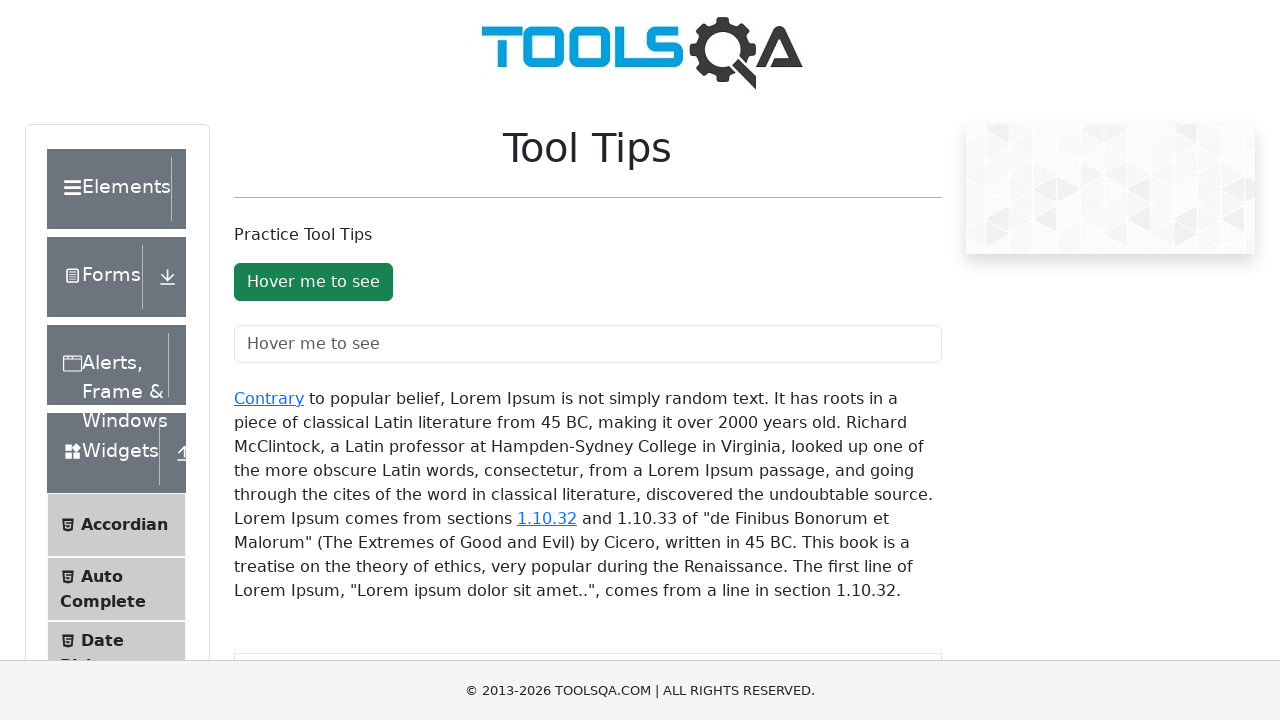

Waited 1 second for tooltip to appear
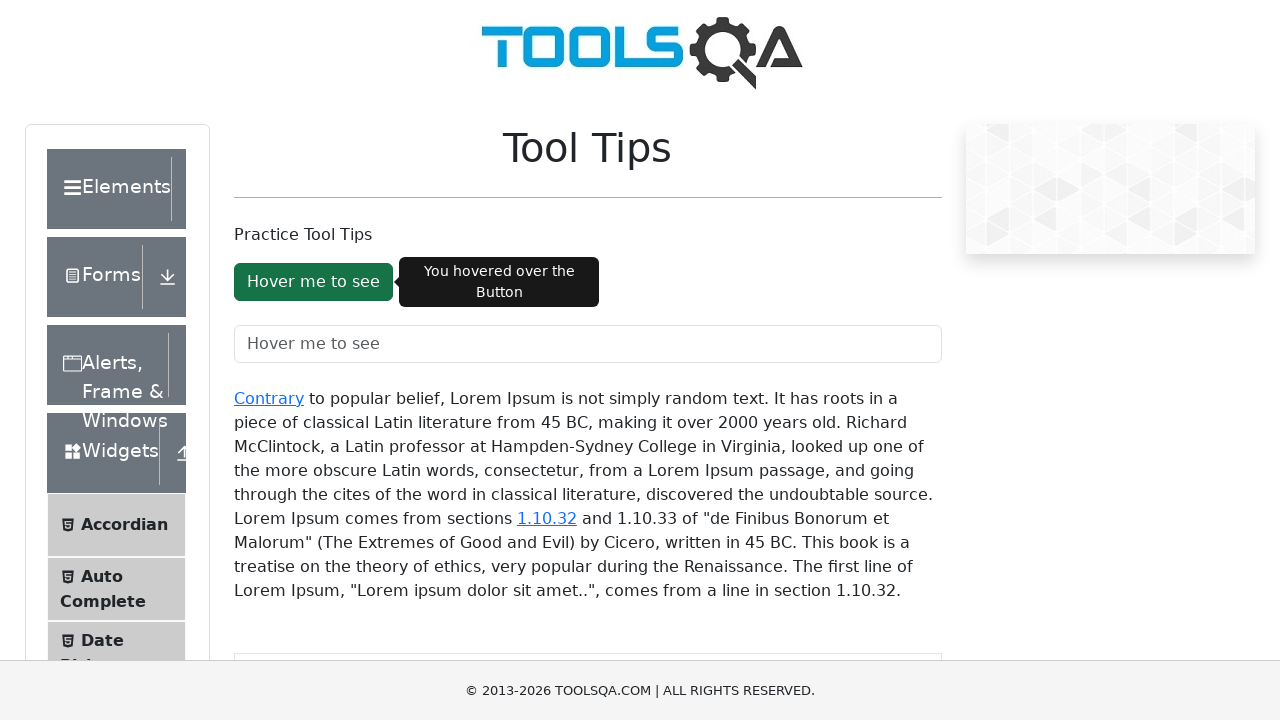

Retrieved button text: Hover me to see
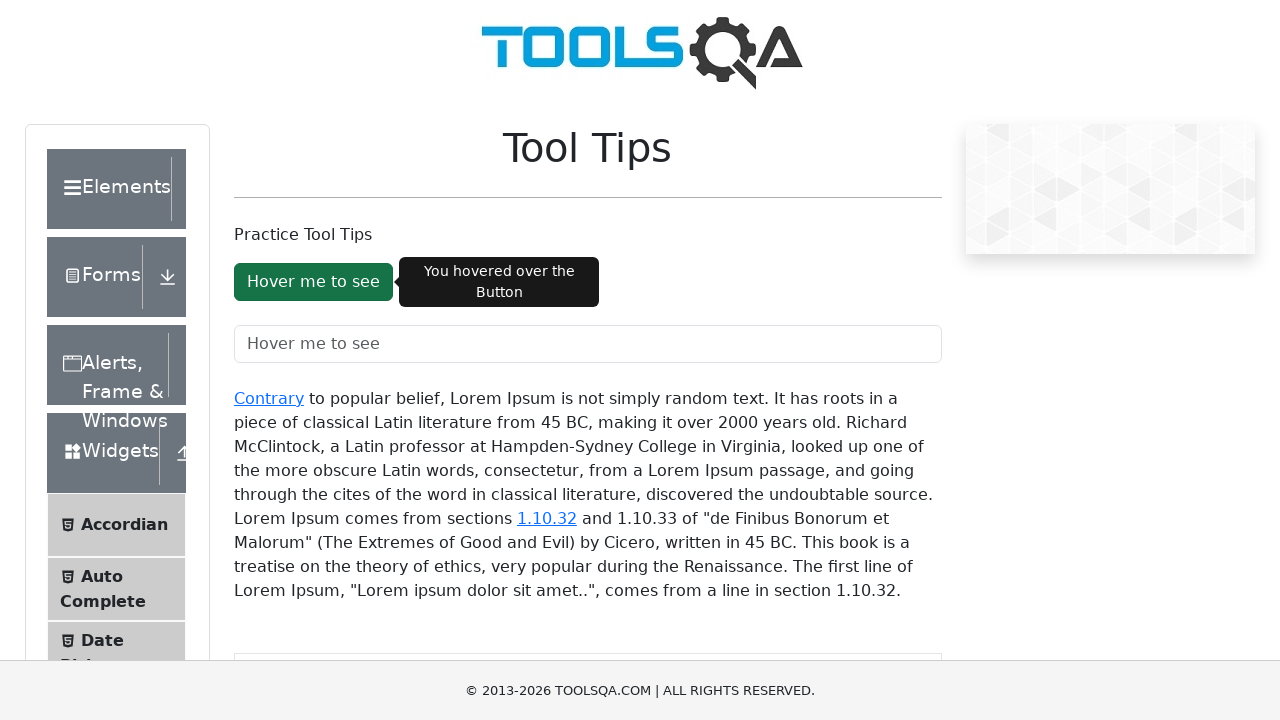

Hovered over tooltip text field at (588, 344) on #toolTipTextField
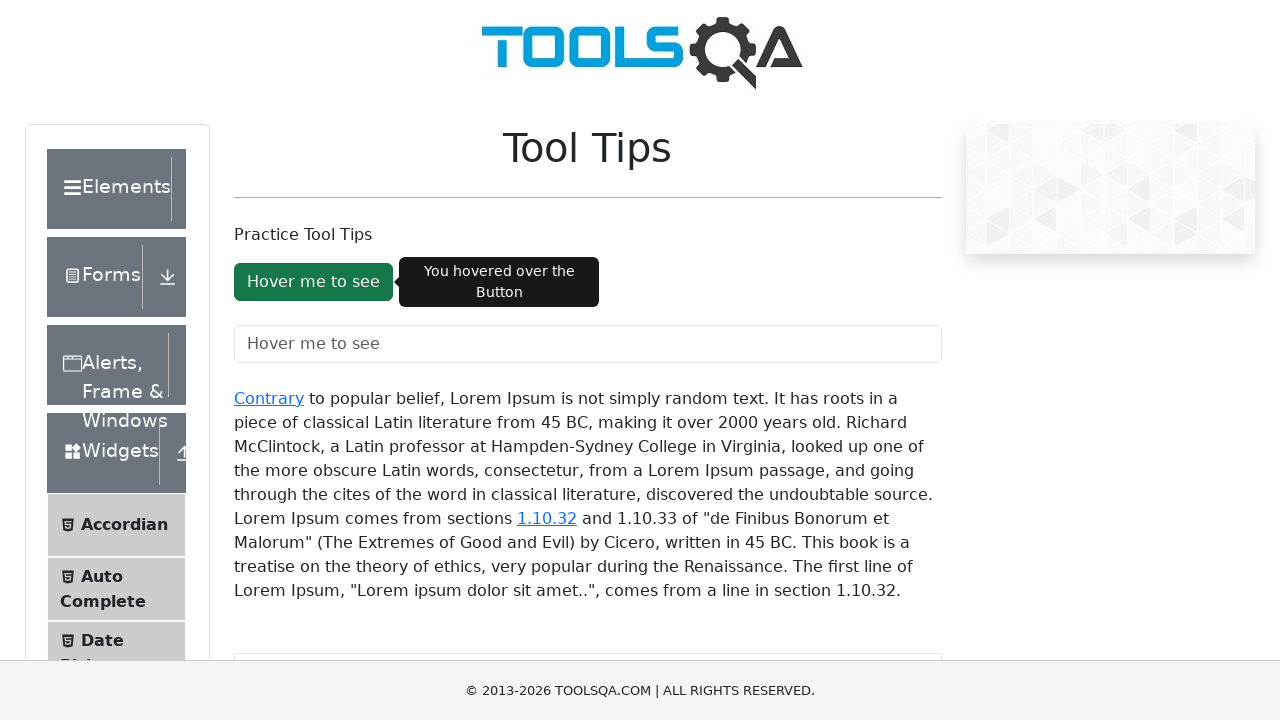

Waited 1 second for text field tooltip to appear
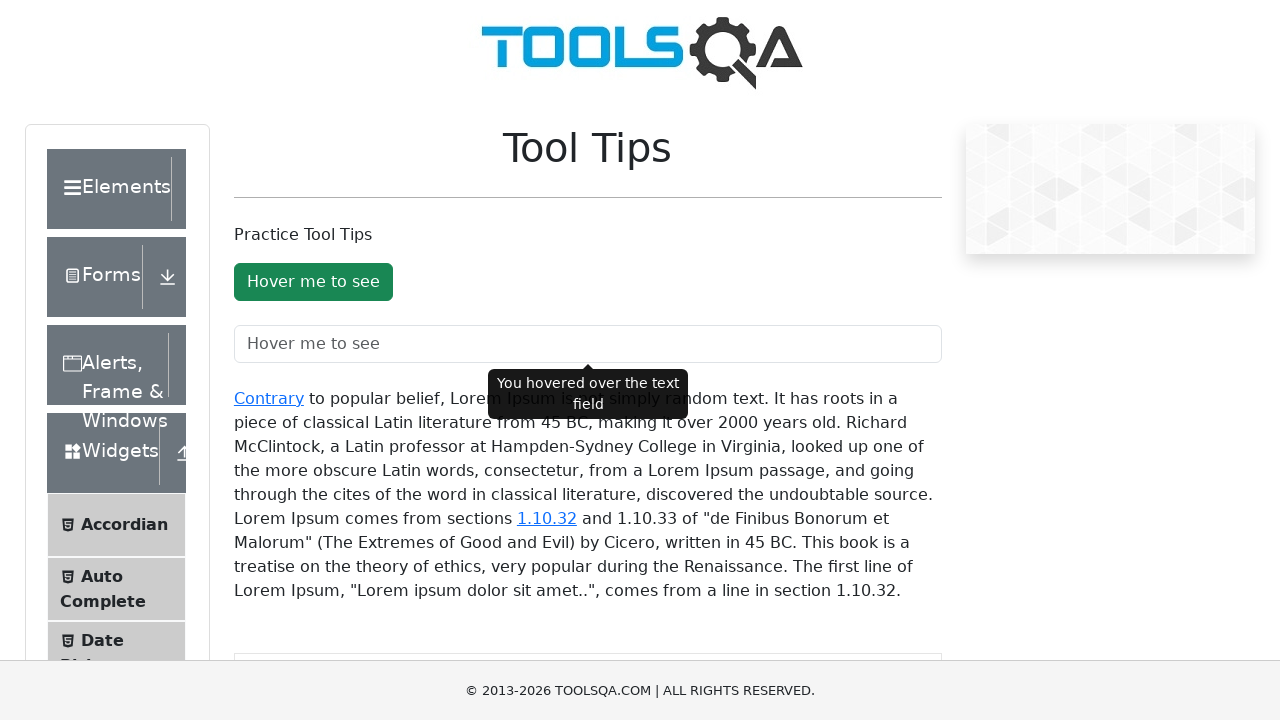

Located 'Contrary' link element
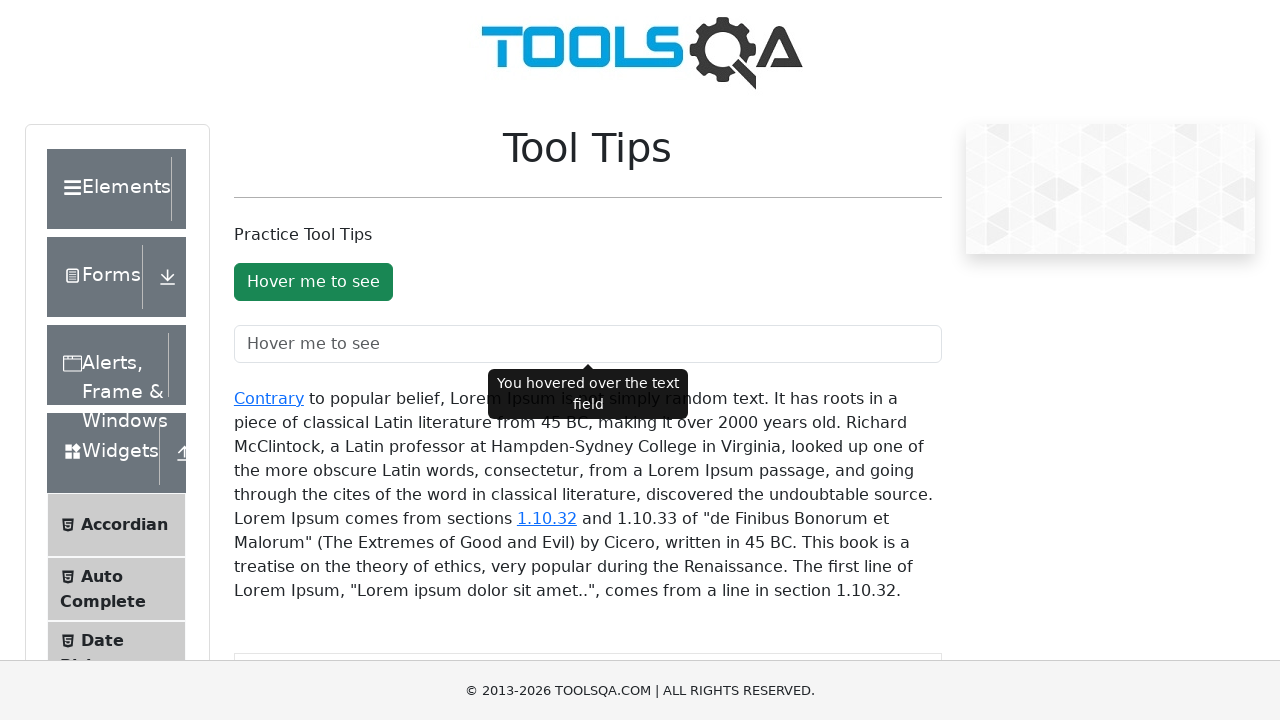

Scrolled 'Contrary' link into view
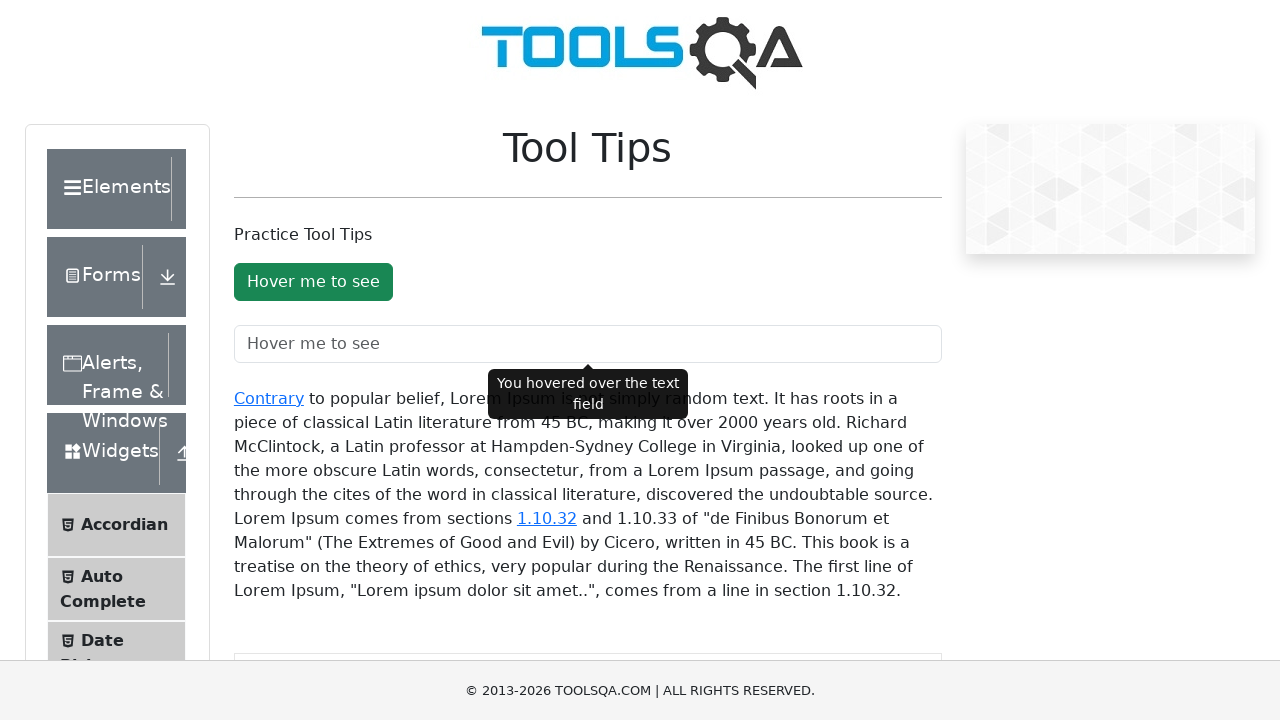

Hovered over 'Contrary' link to trigger tooltip at (269, 398) on a:has-text('Contrary')
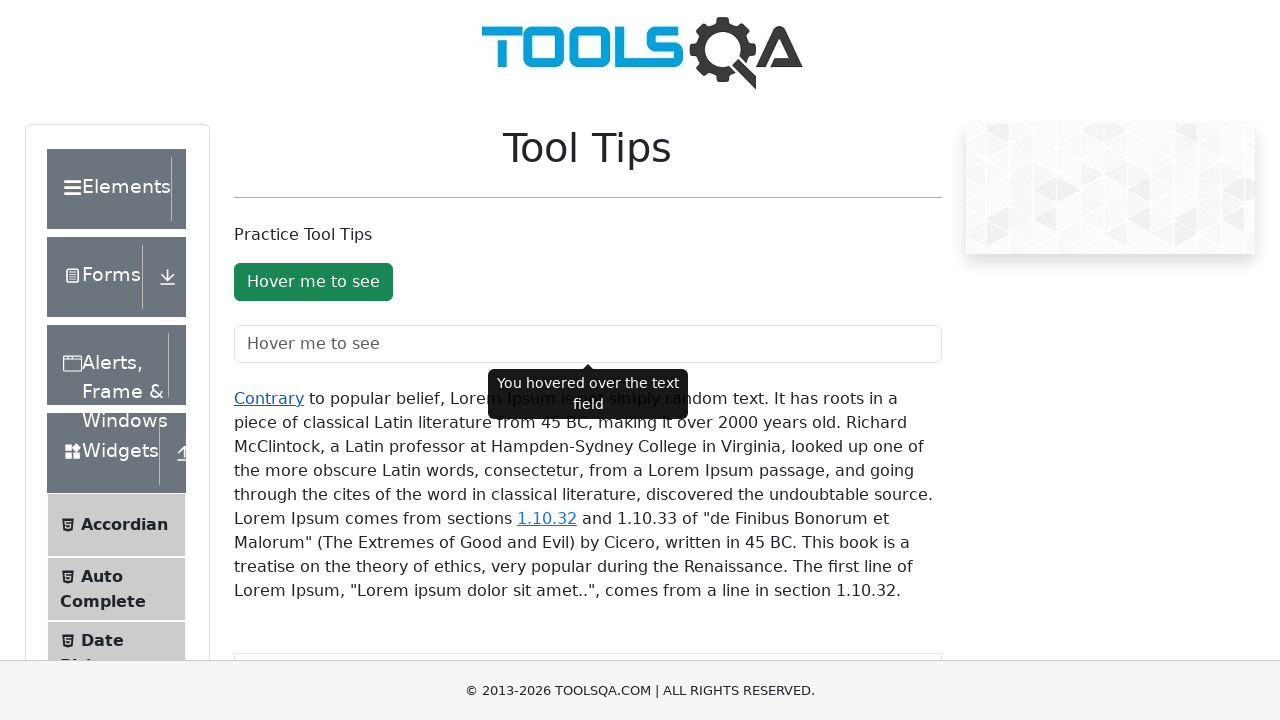

Located version number '1.10.32' link element
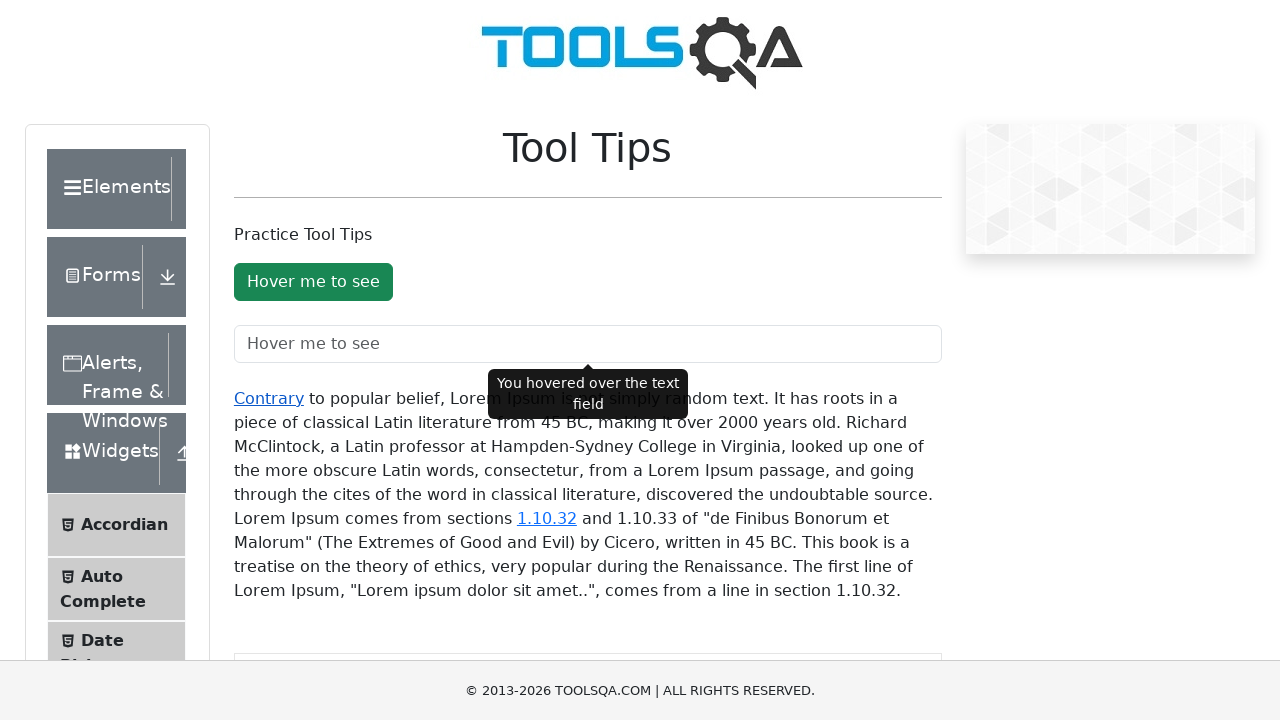

Scrolled version number link into view
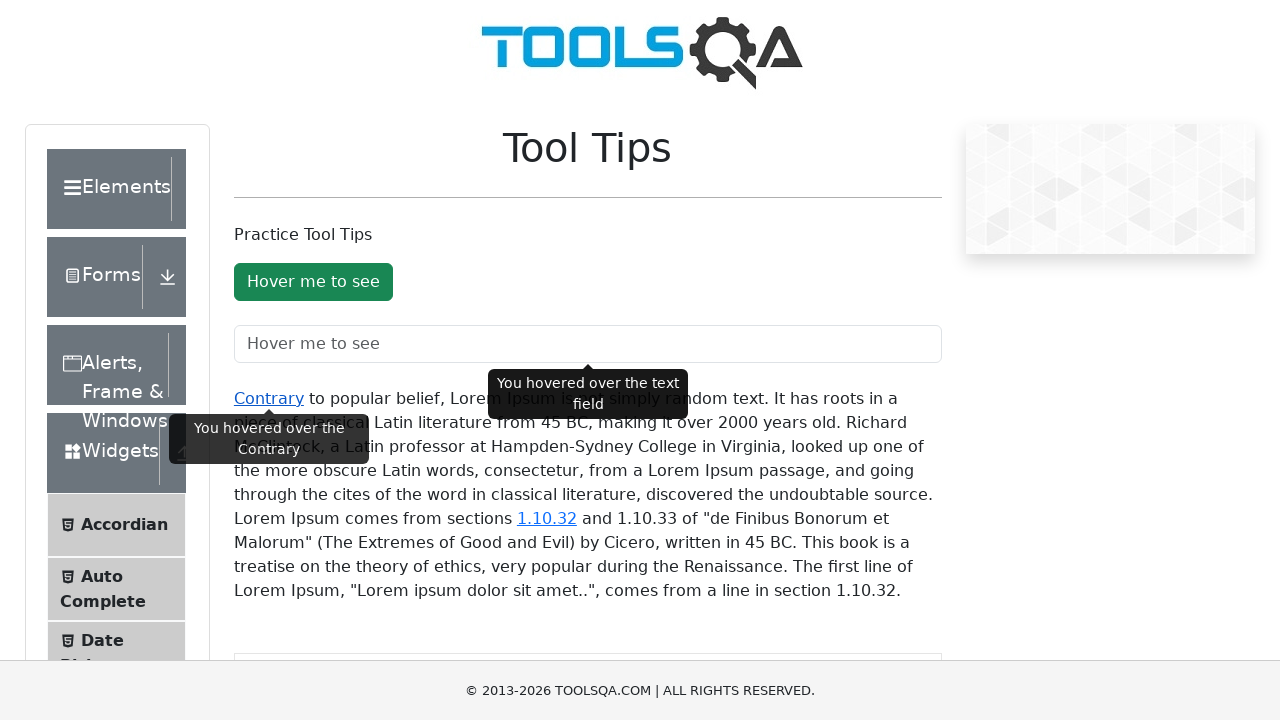

Hovered over version number link to trigger tooltip at (547, 518) on a:has-text('1.10.32')
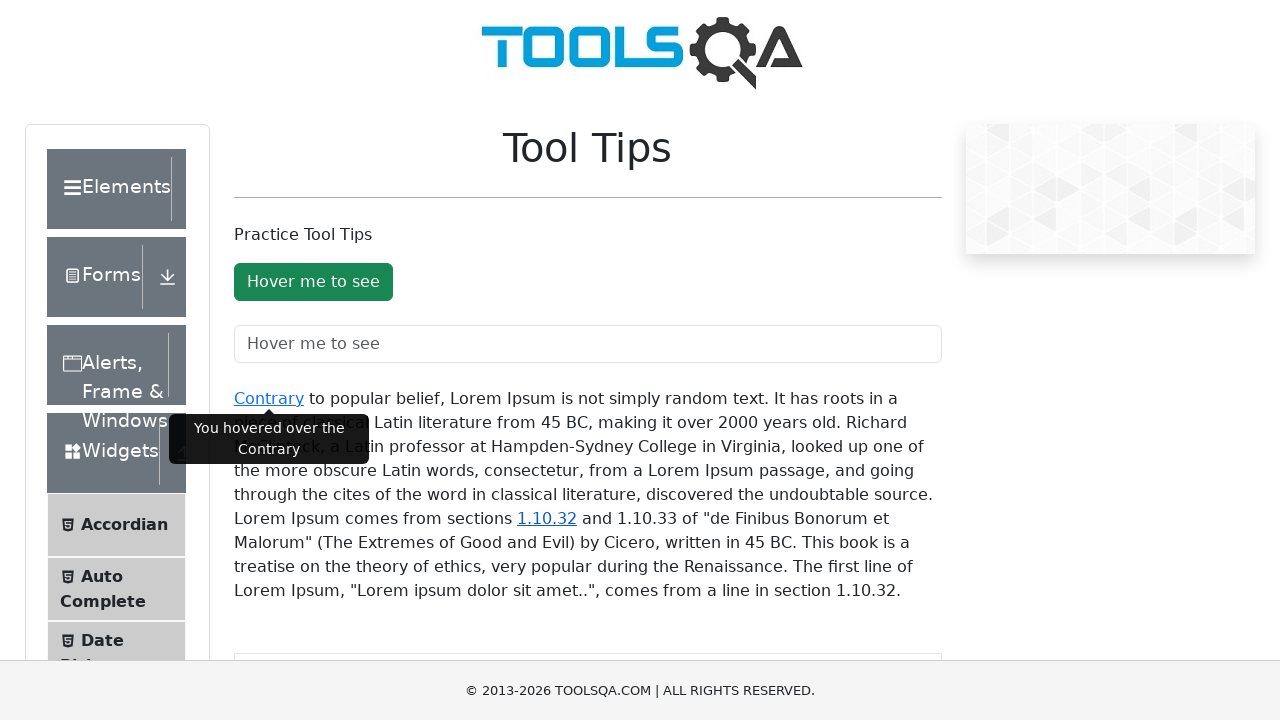

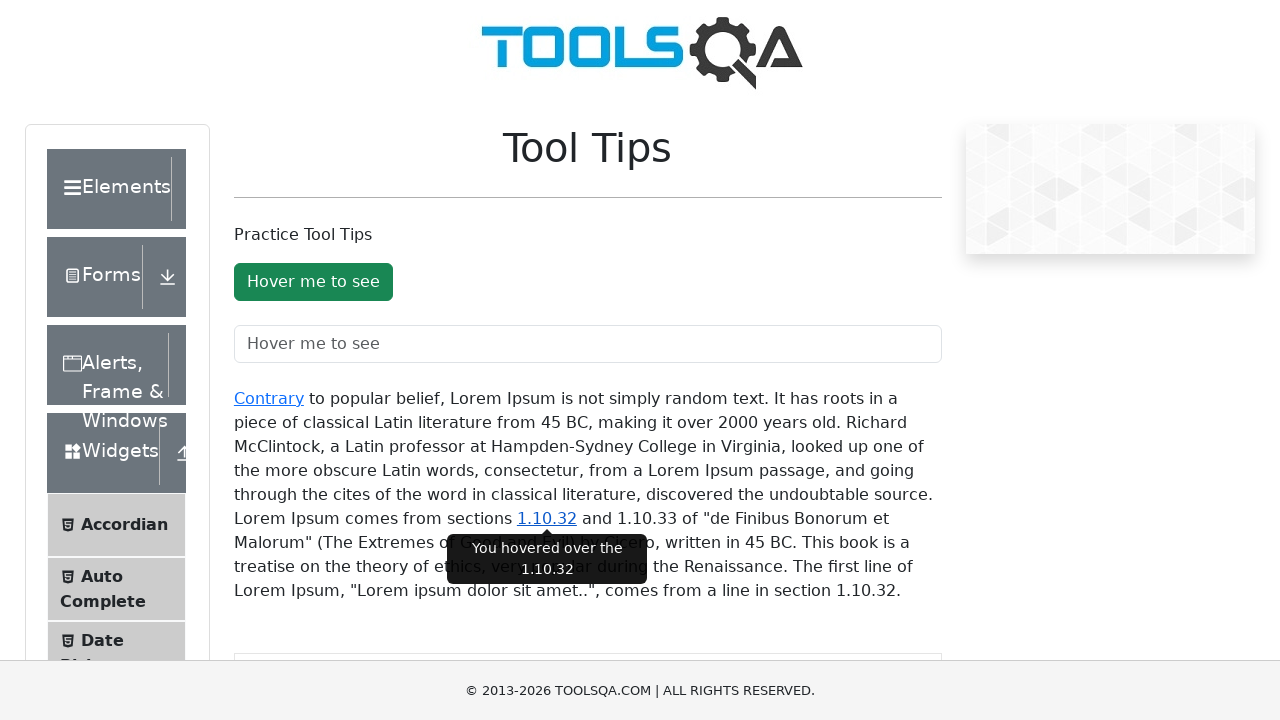